Tests a signup form by filling in personal information including name, email, birthdate, ID card, password, mobile, and address with province selection

Starting URL: https://sc.npru.ac.th/sc_shortcourses/signup

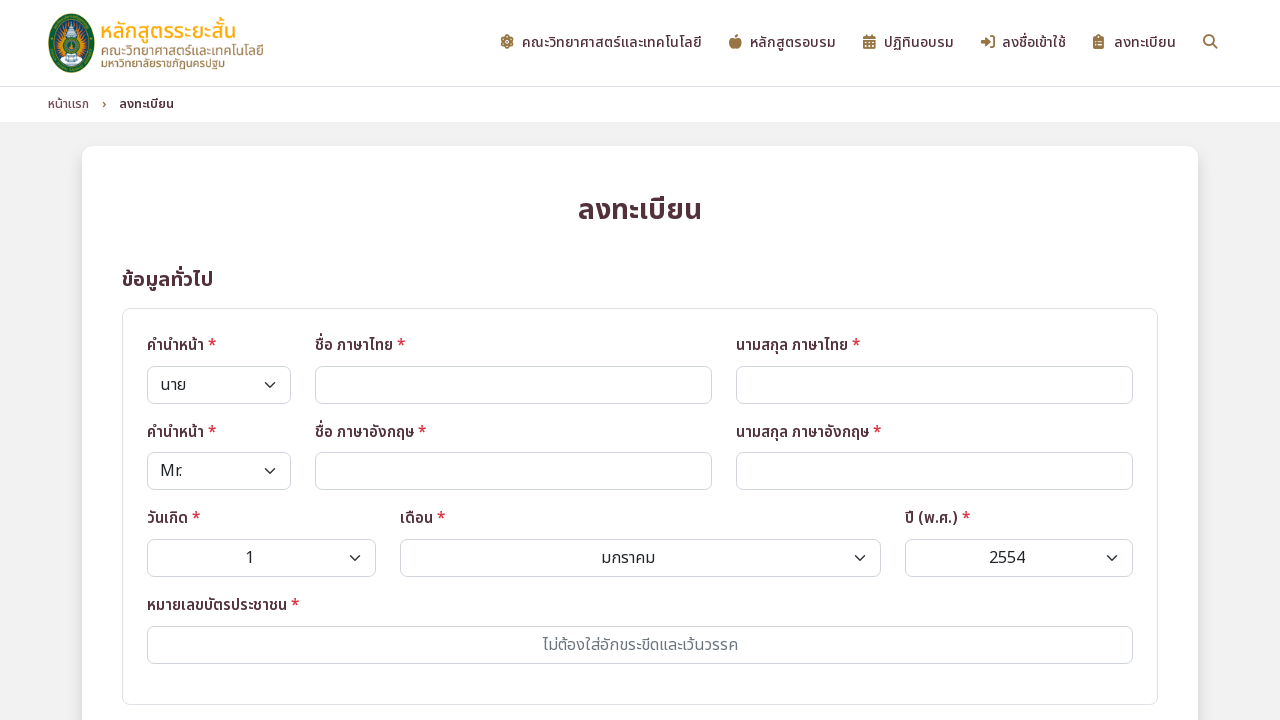

Filled Thai first name field with 'สมชาย' on #firstnameTha
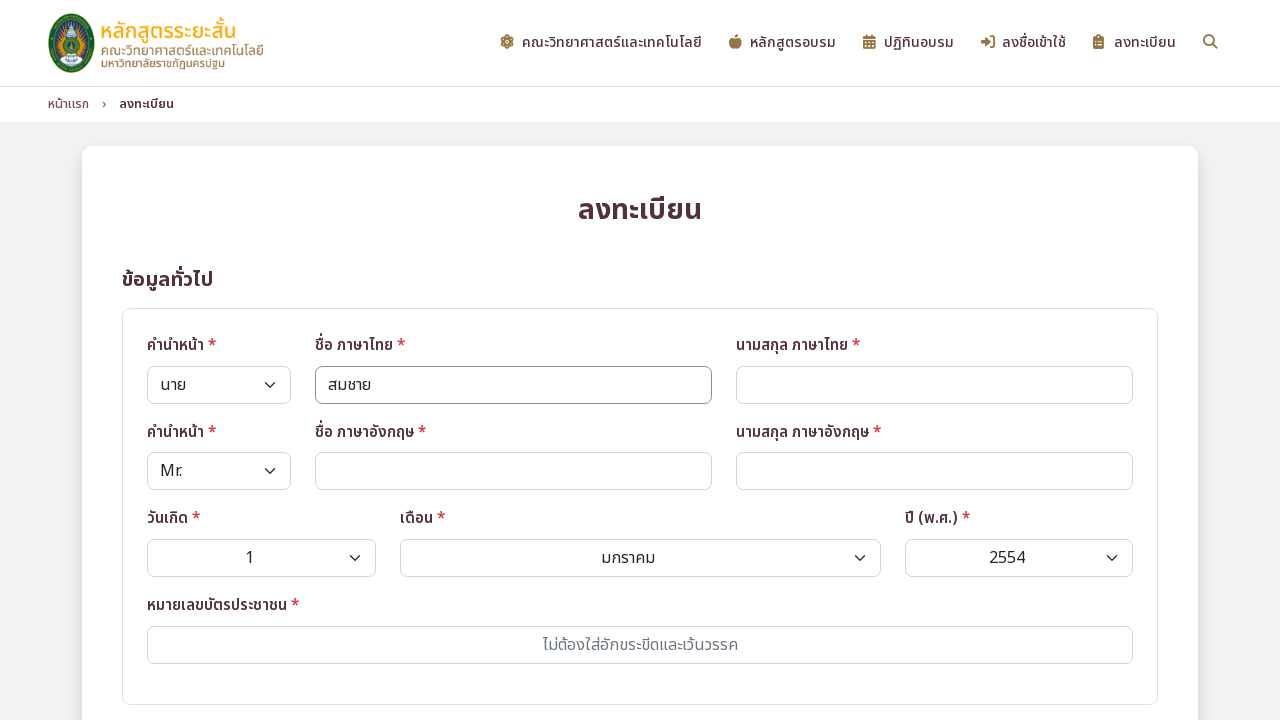

Filled Thai last name field with 'ใจดี' on #lastnameTha
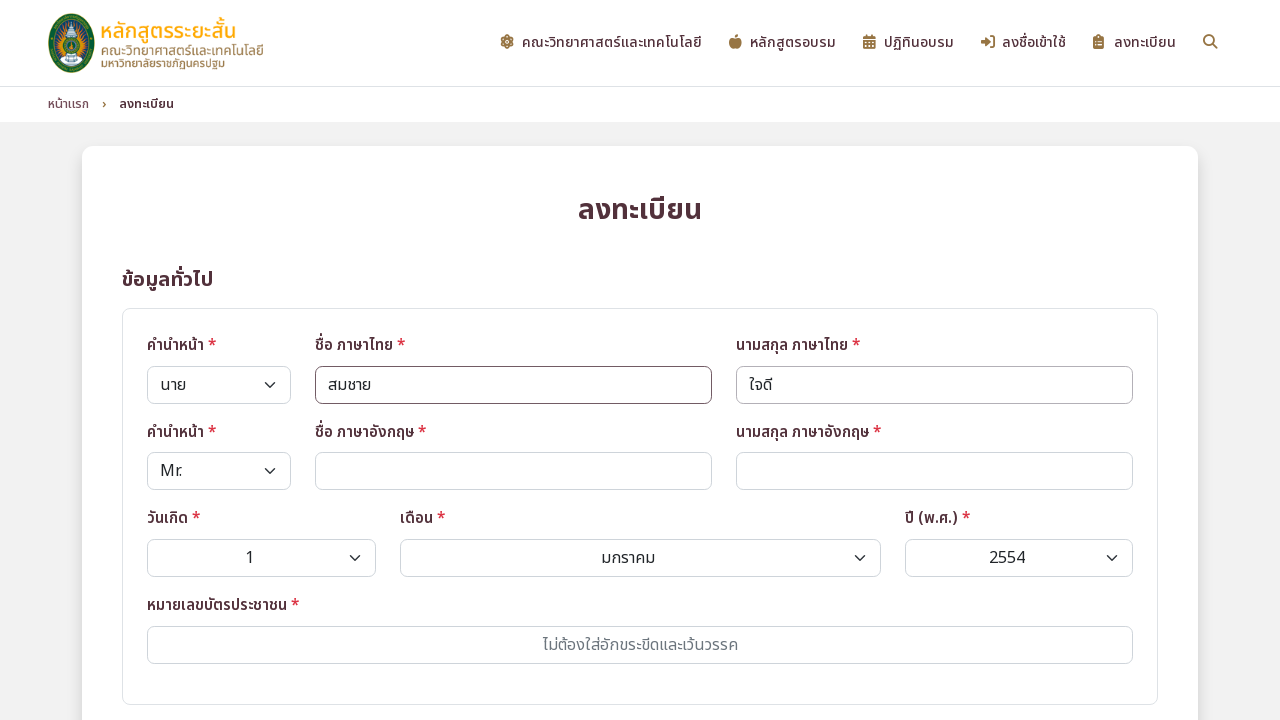

Filled English first name field with 'Somchai' on #firstnameEng
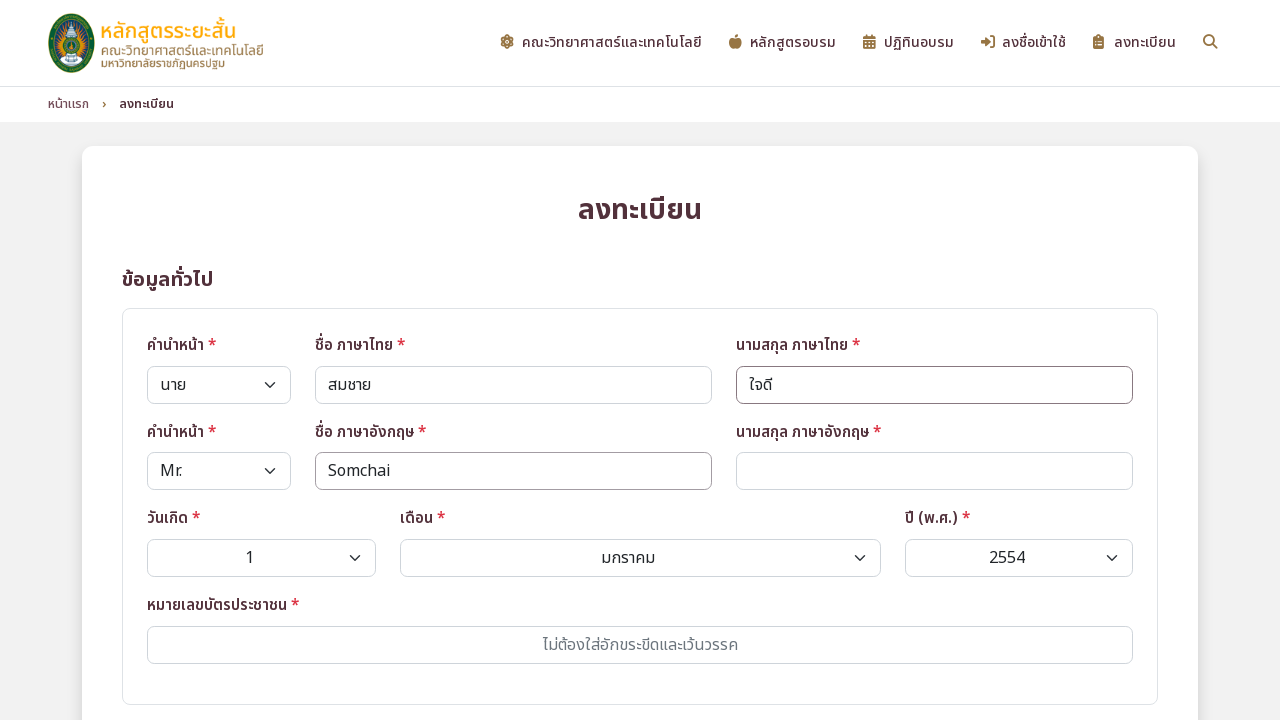

Filled English last name field with 'Jaidee' on #lastnameEng
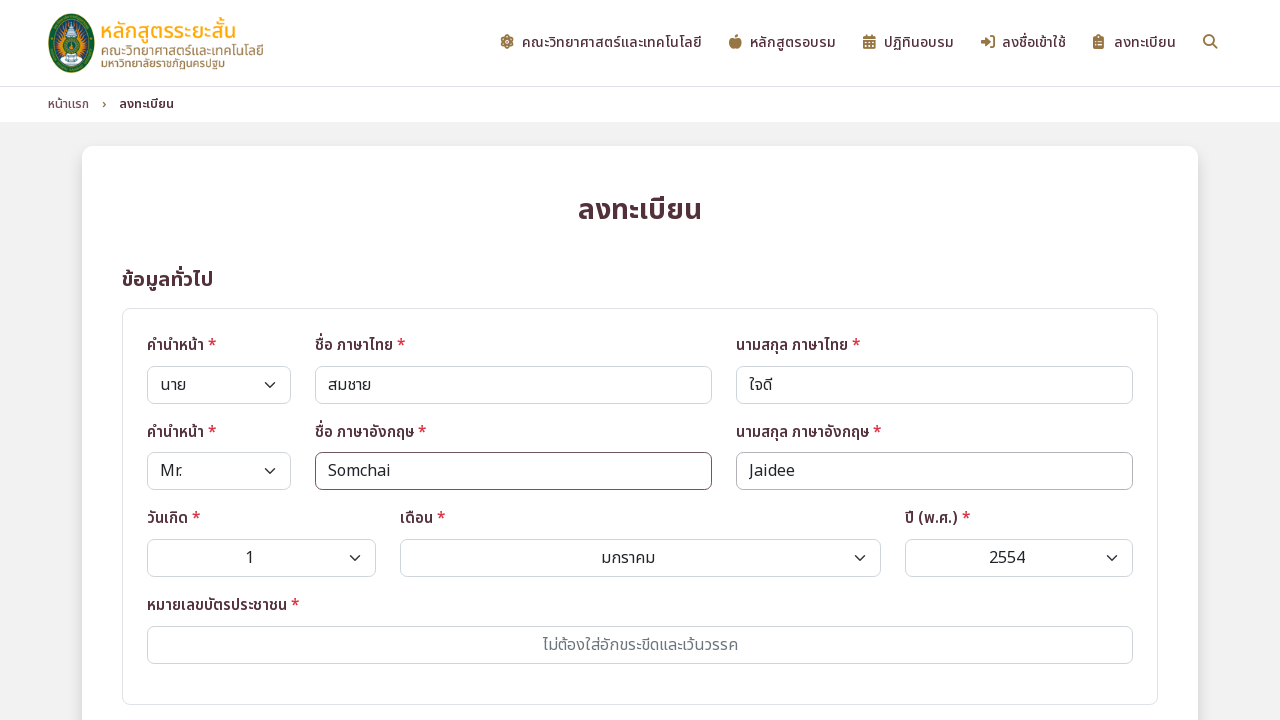

Filled email field with 'test.user2024@webmail.npru.ac.th' on #email
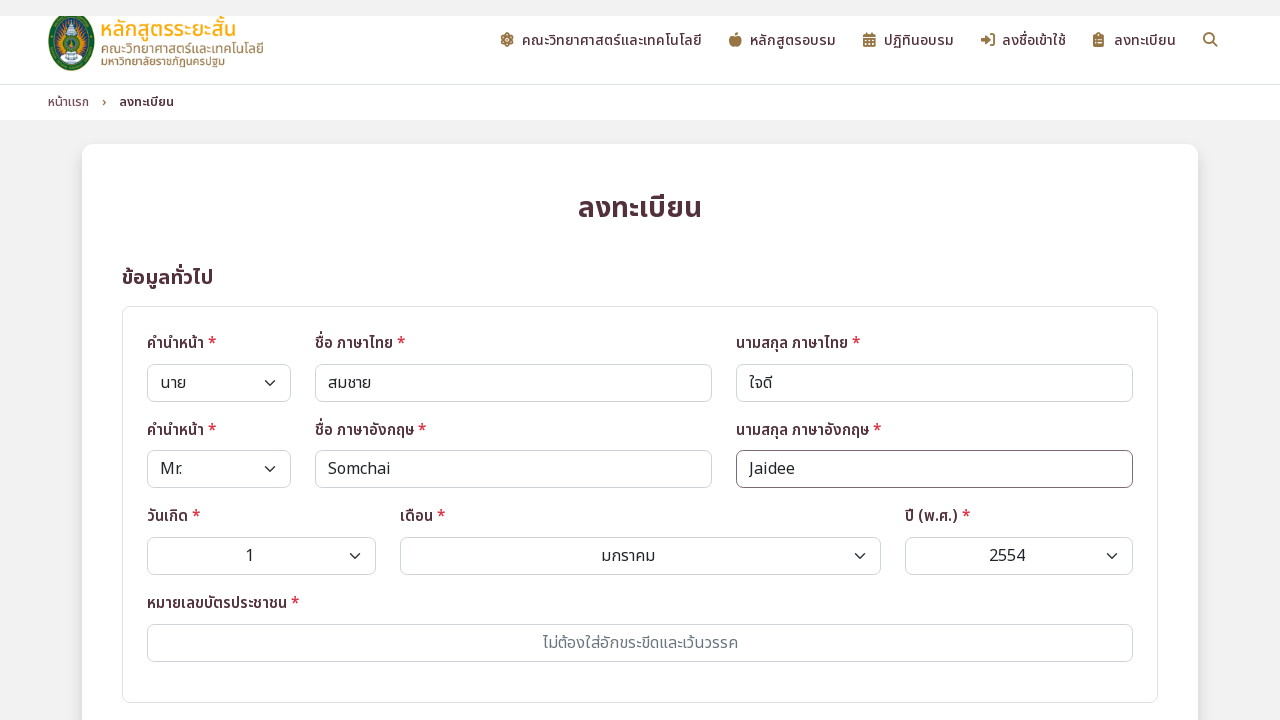

Selected birth date as 15 on #birthDate
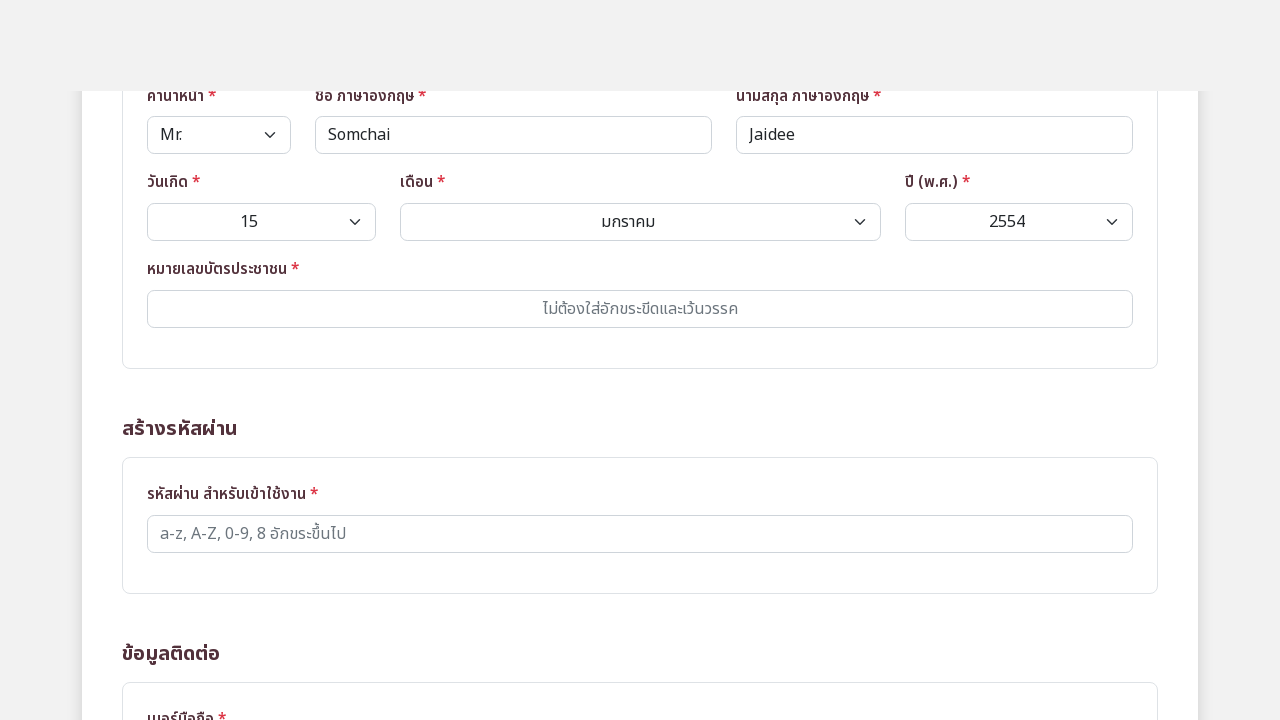

Selected birth month as 'มกราคม' (January) on #birthMonth
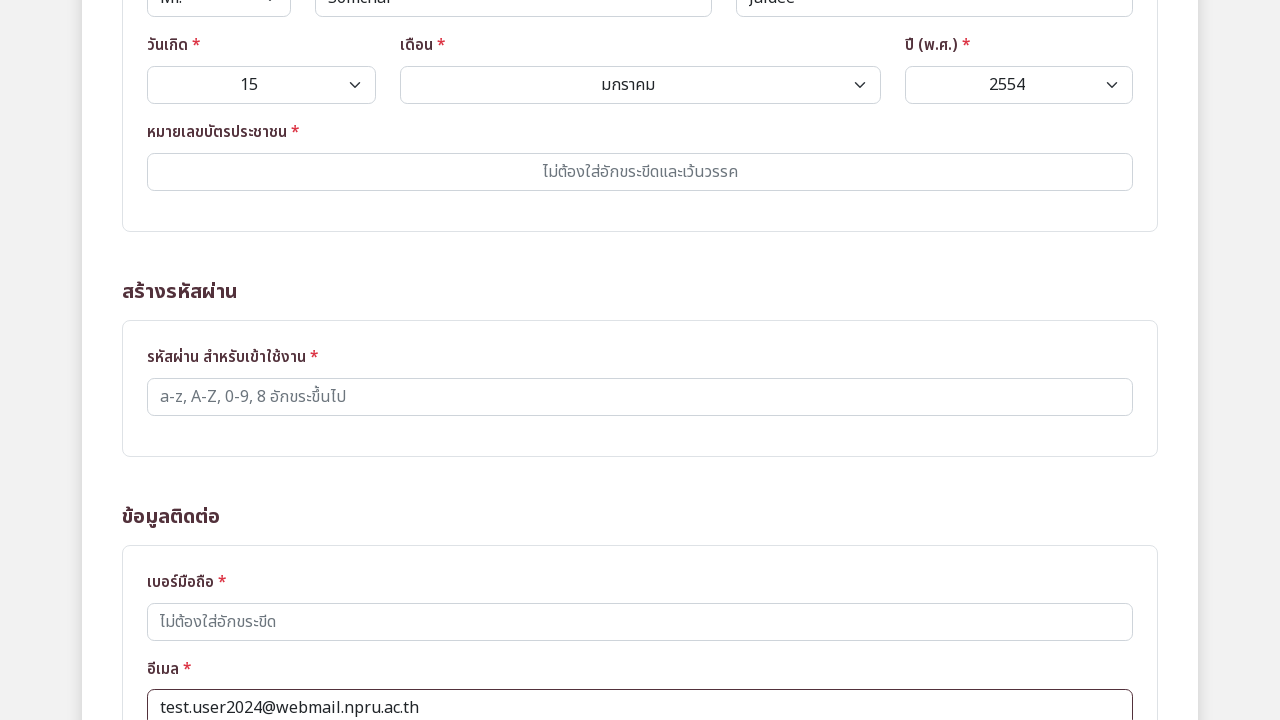

Selected birth year as 2543 on #birthYear
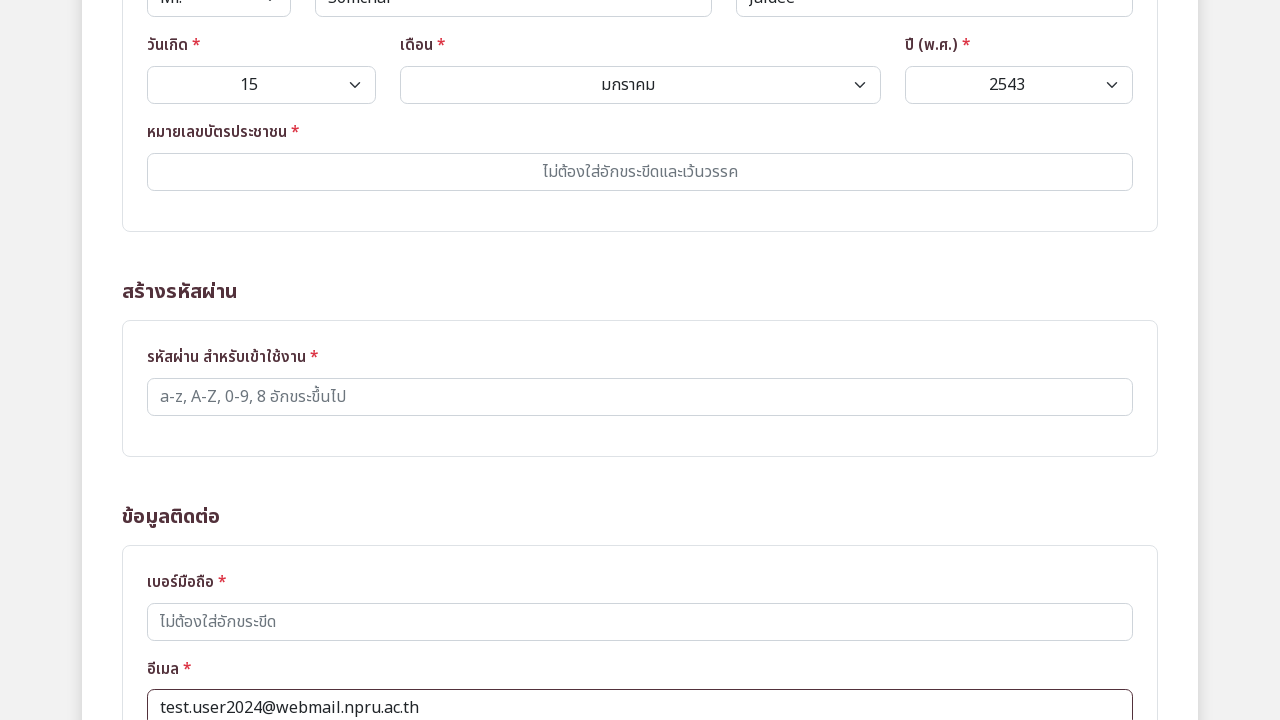

Filled ID card number field with '1234567890123' on #idCard
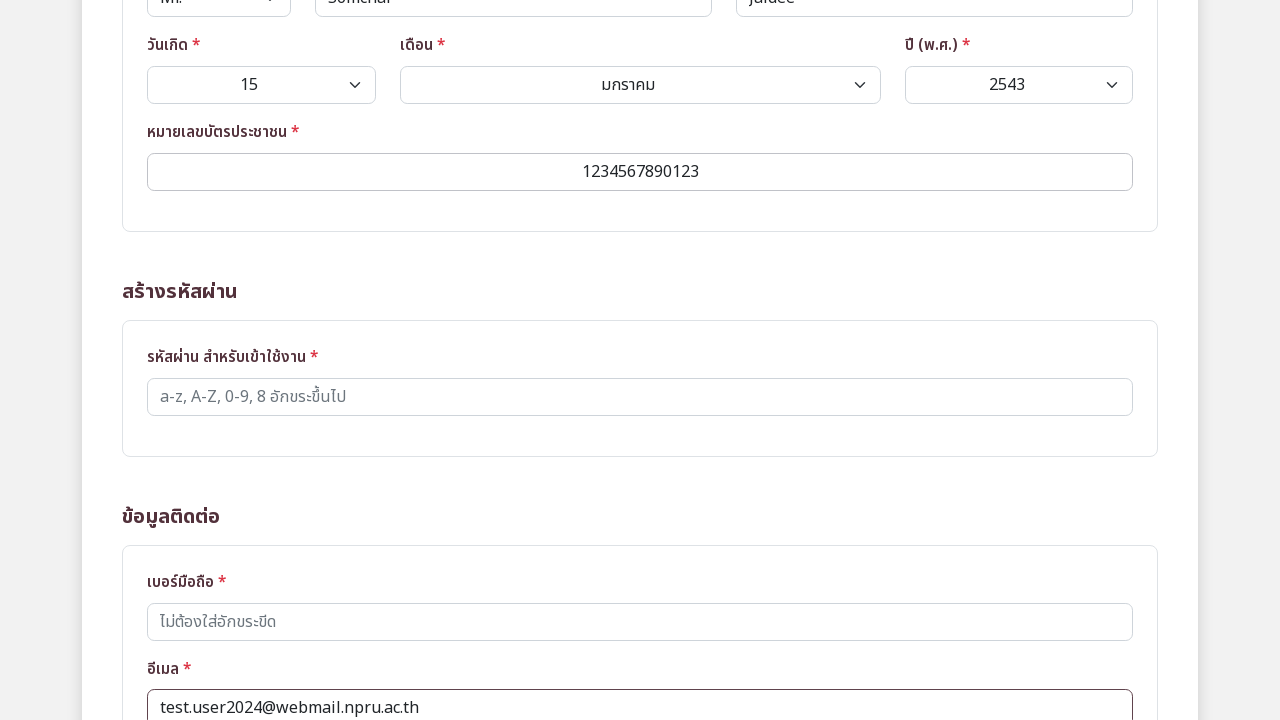

Filled password field with 'TestPass123!' on #password
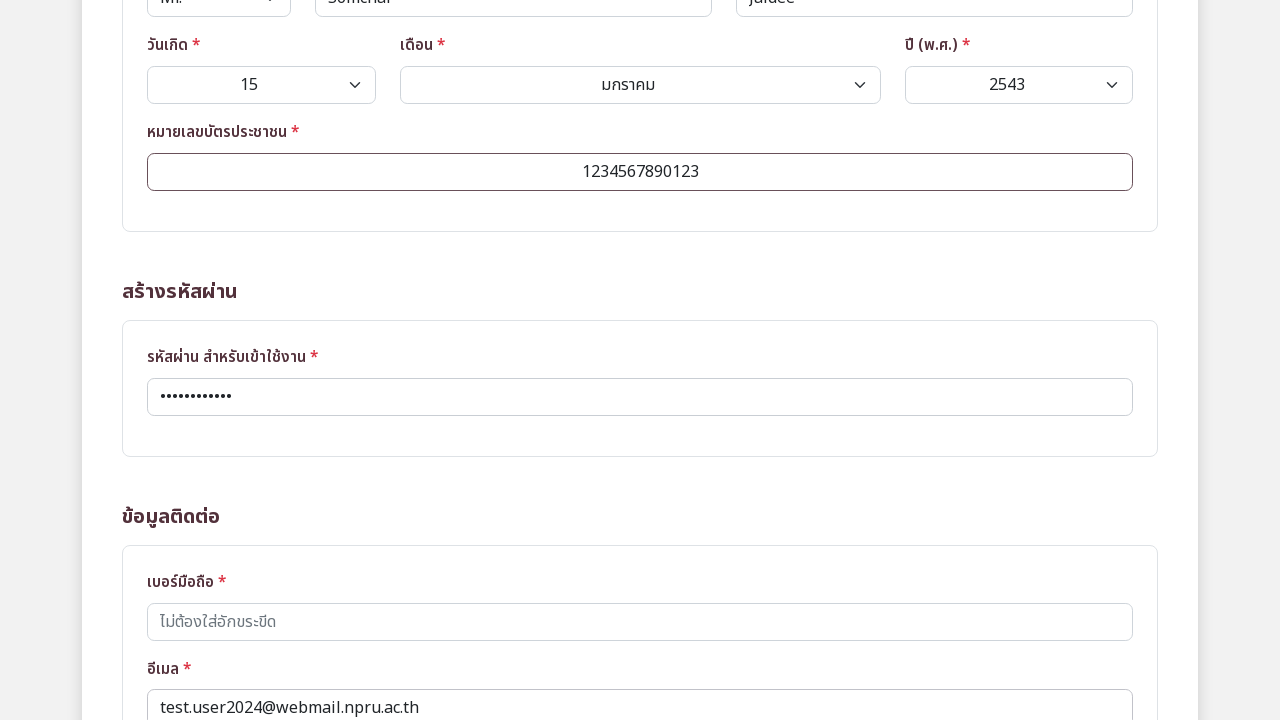

Filled mobile number field with '0812345678' on #mobile
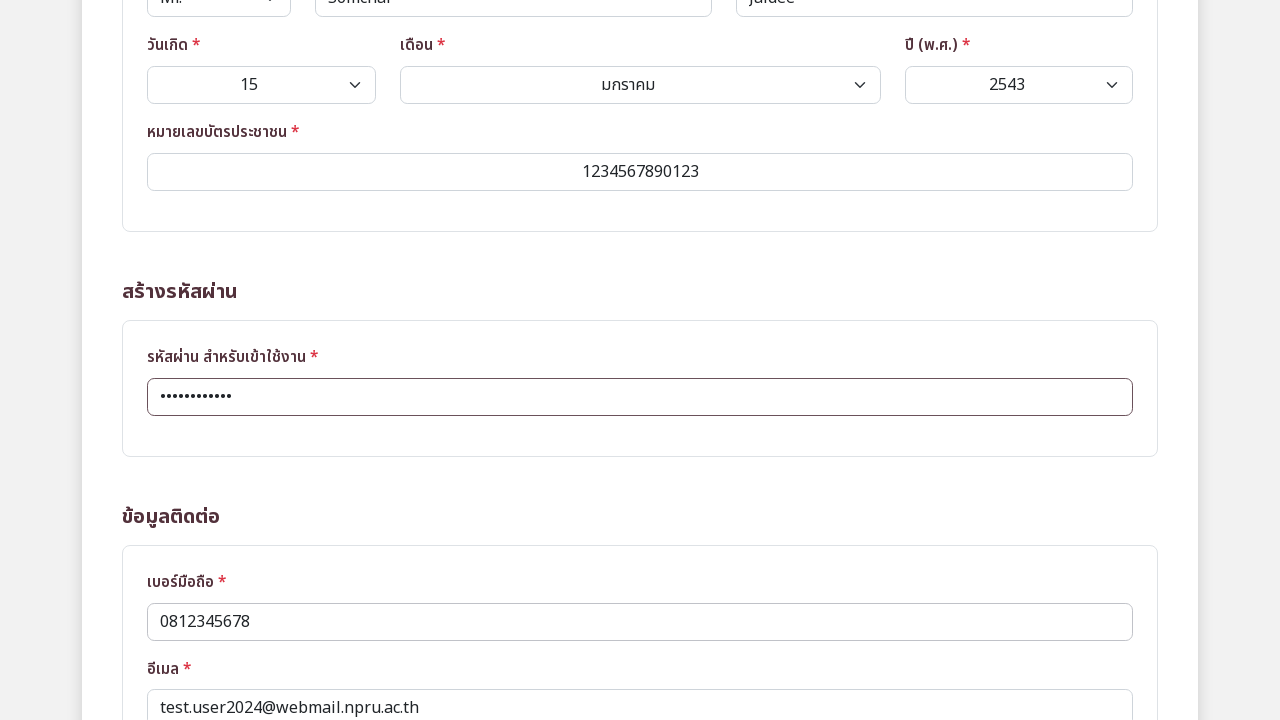

Filled address field with '123/45' on #address
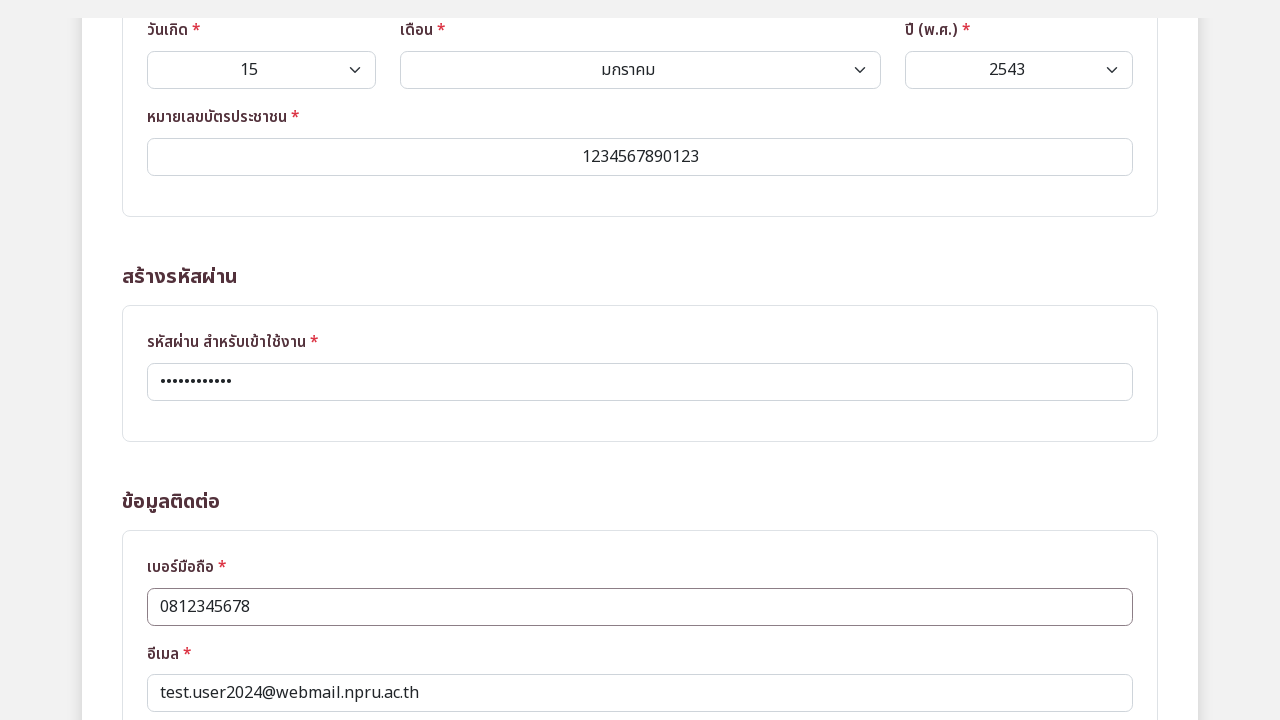

Selected province as 'สมุทรสาคร' (Samut Sakhon) on #province
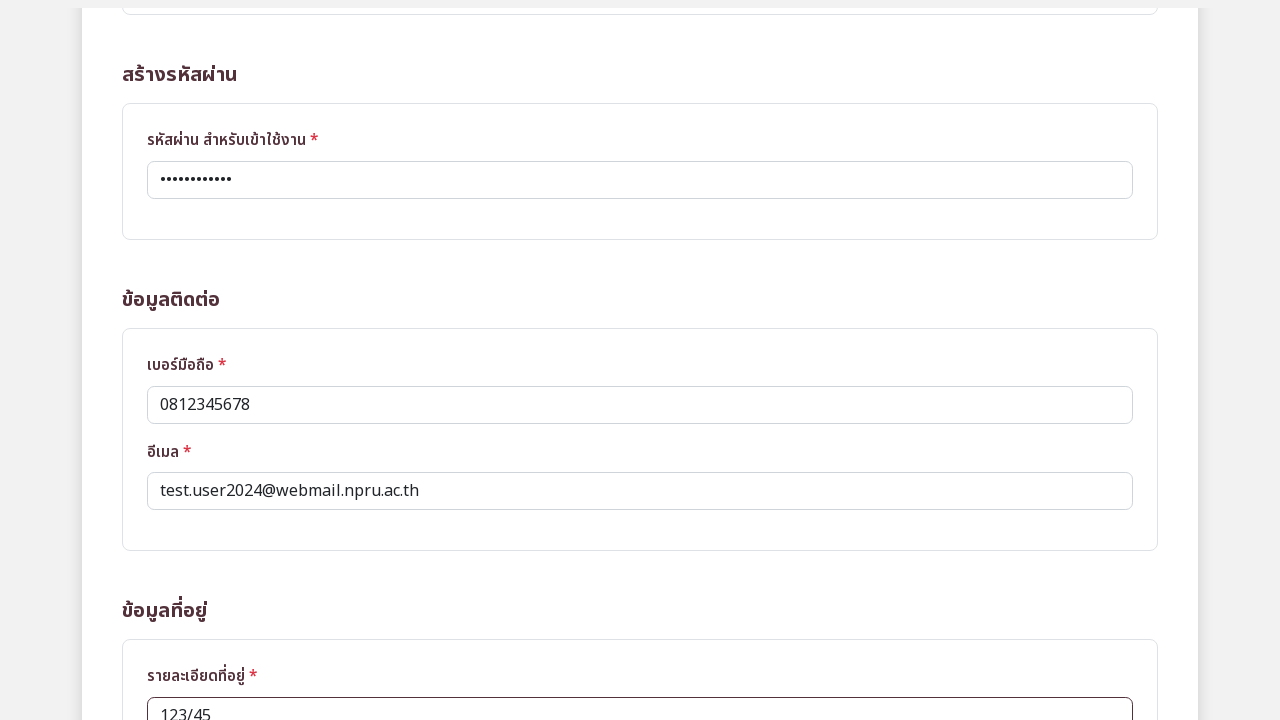

Filled district field with 'เมือง' on #district
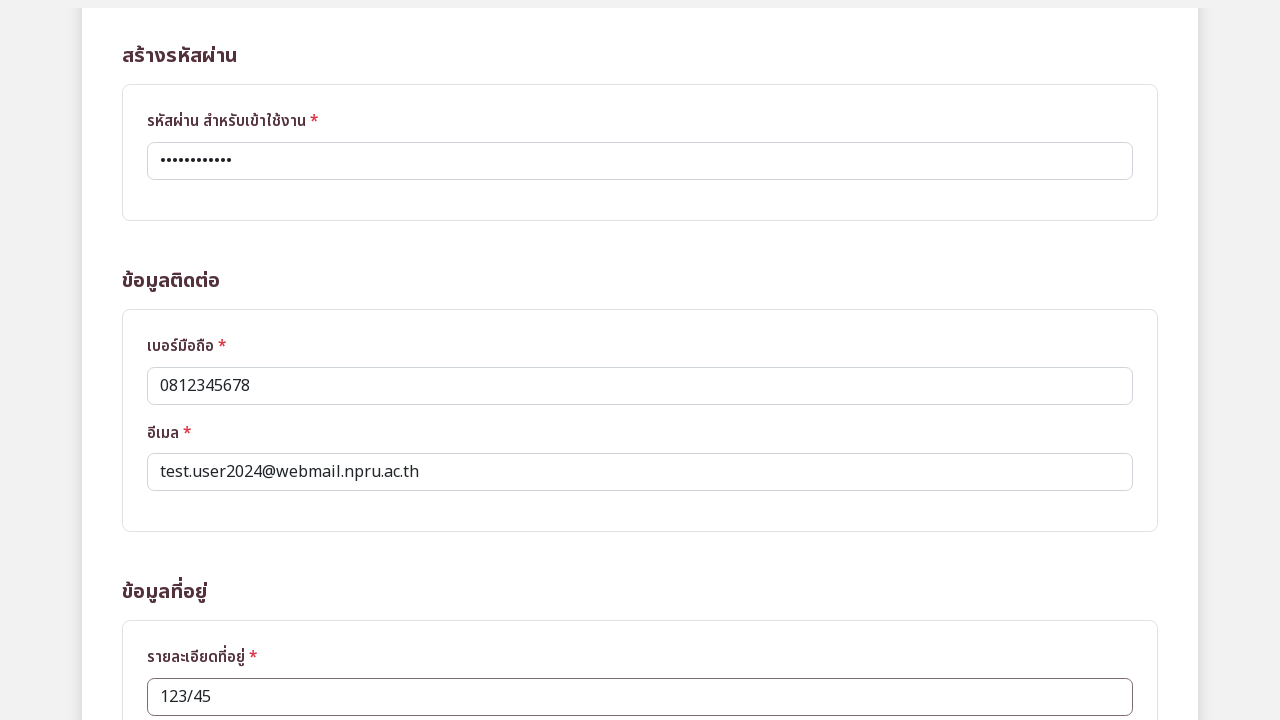

Filled sub-district field with 'ท่าทราย' on #subDistrict
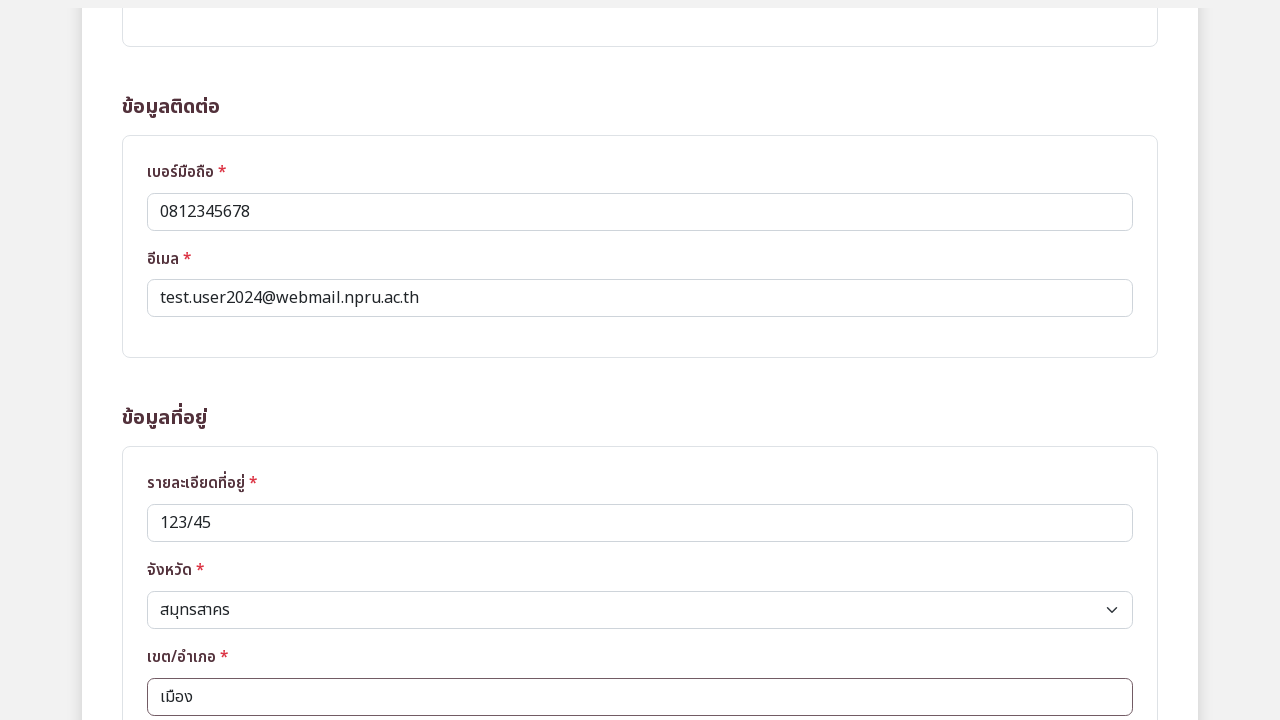

Filled postal code field with '74000' on #postalCode
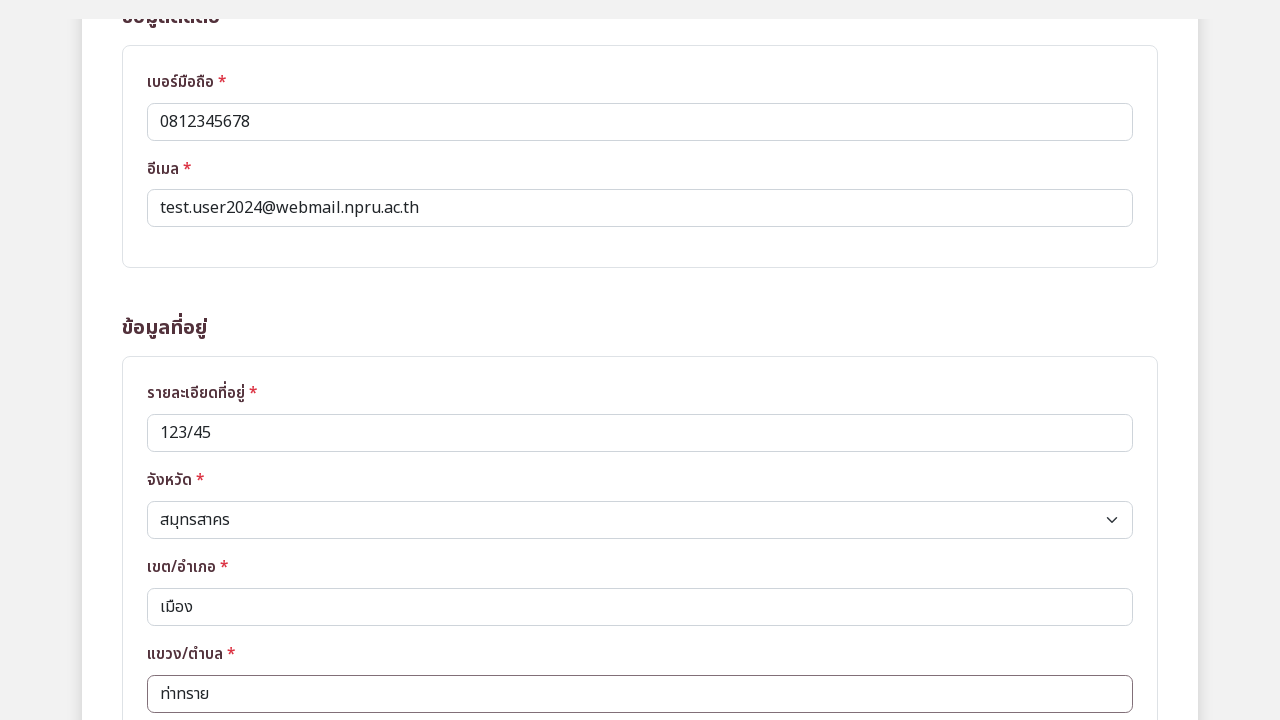

Scrolled to accept checkbox if needed
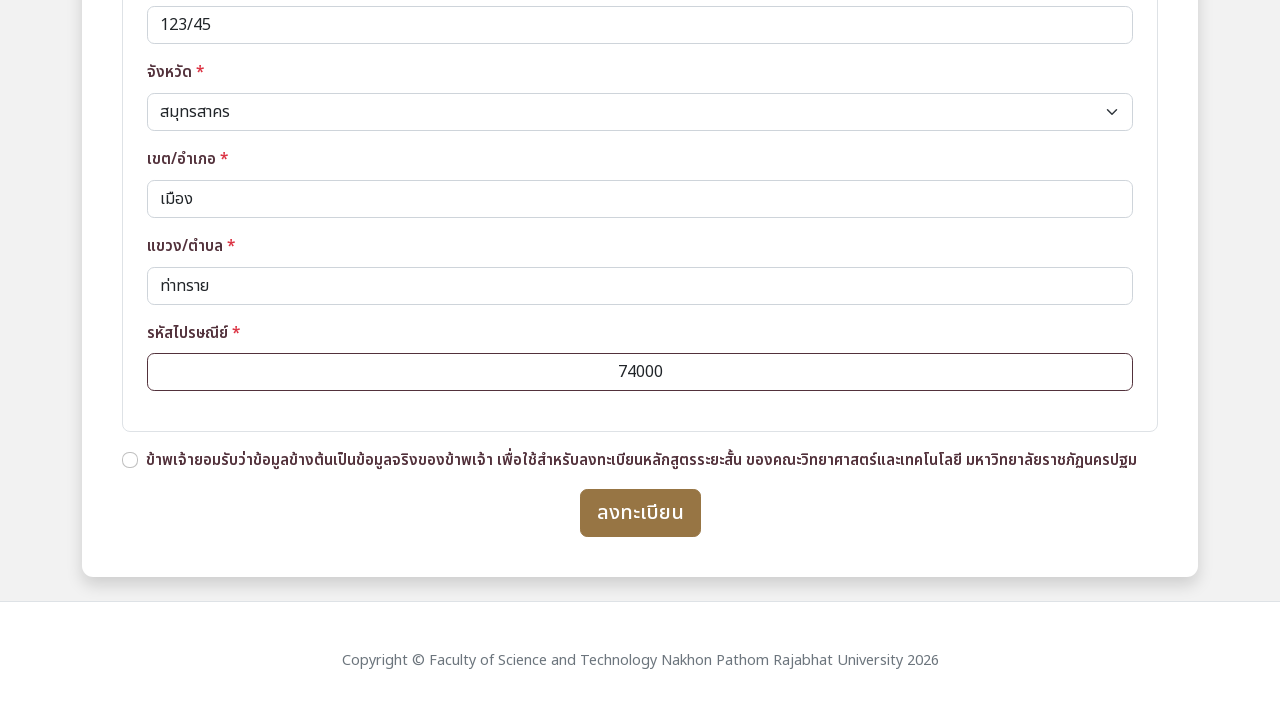

Waited 1 second after scrolling
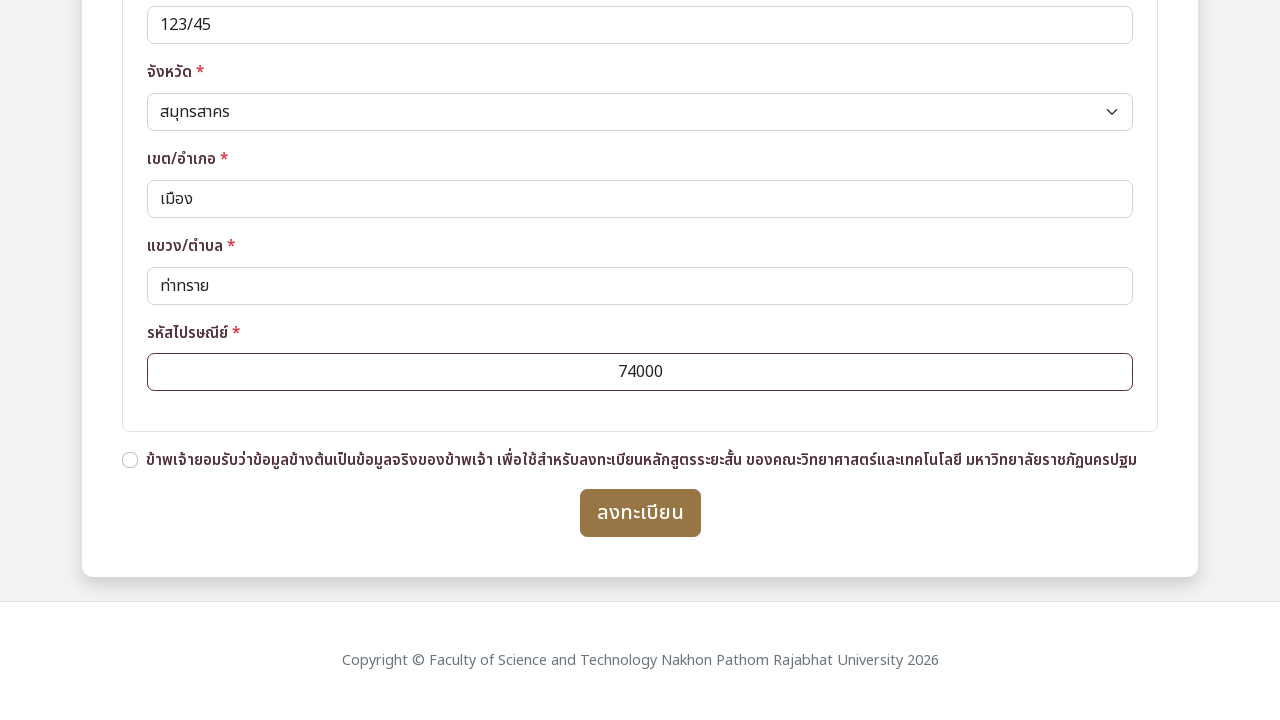

Clicked accept checkbox to agree to terms at (130, 460) on #accept
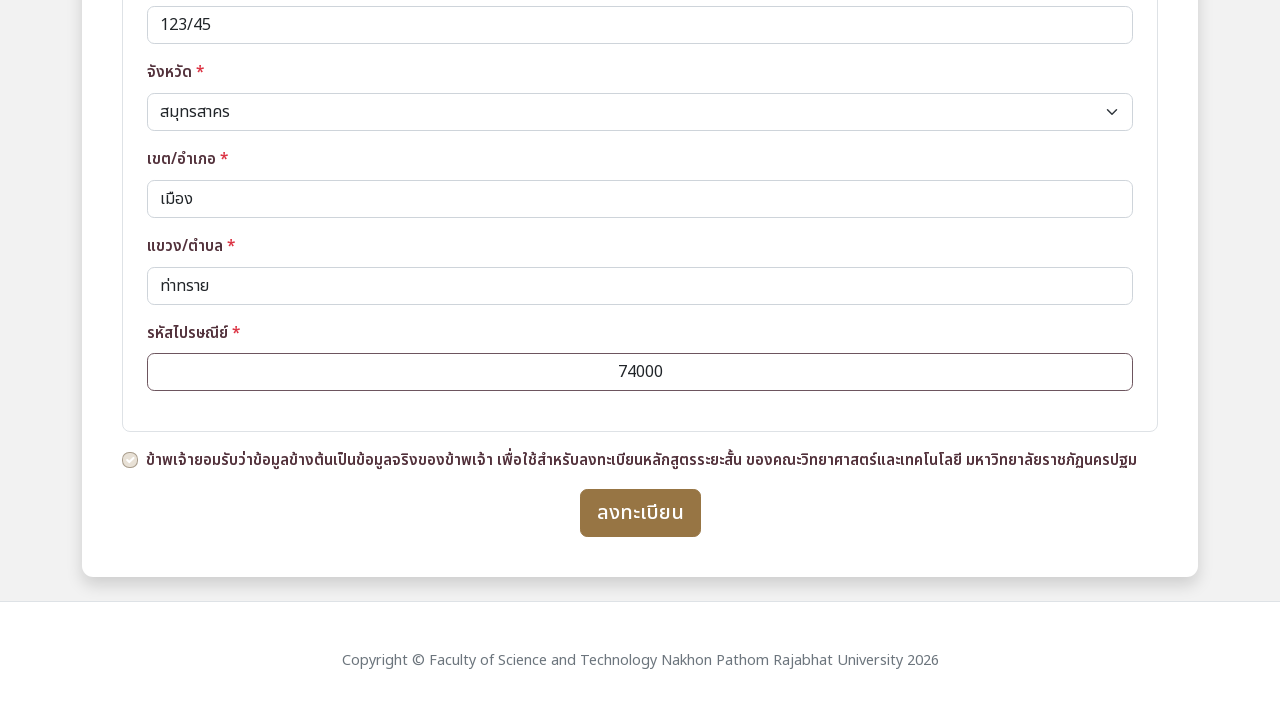

Waited 3 seconds after form completion
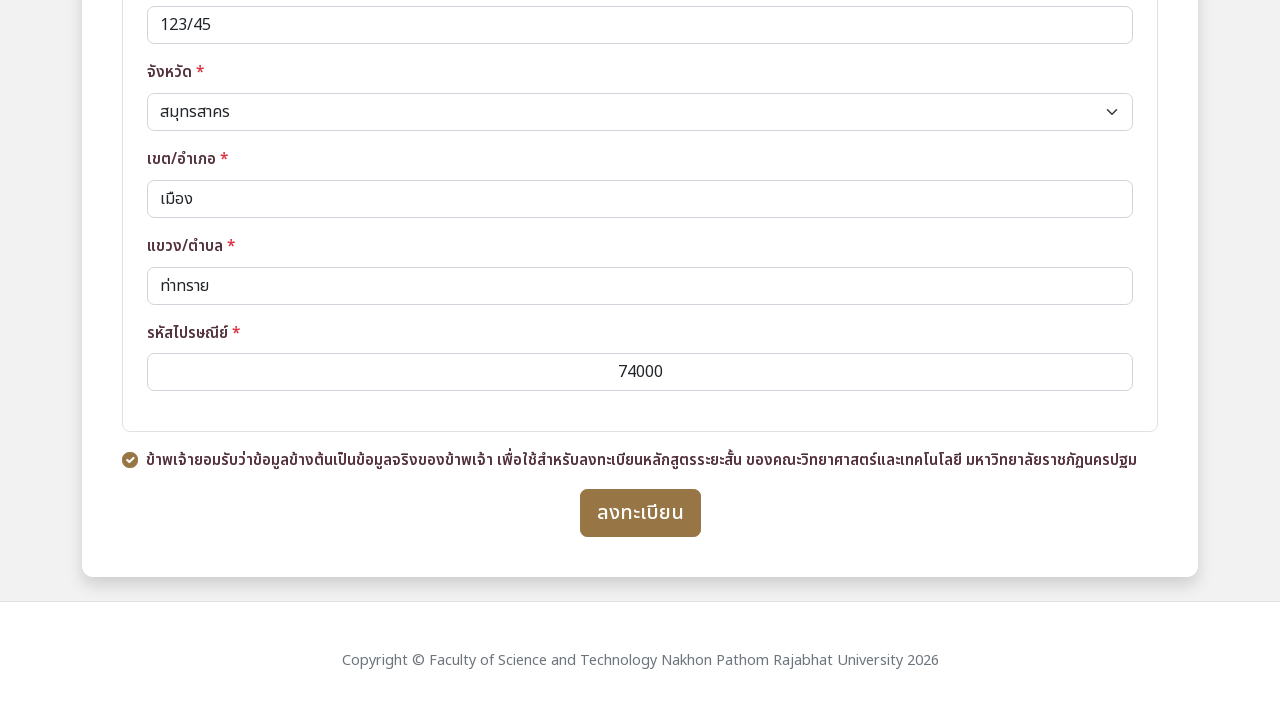

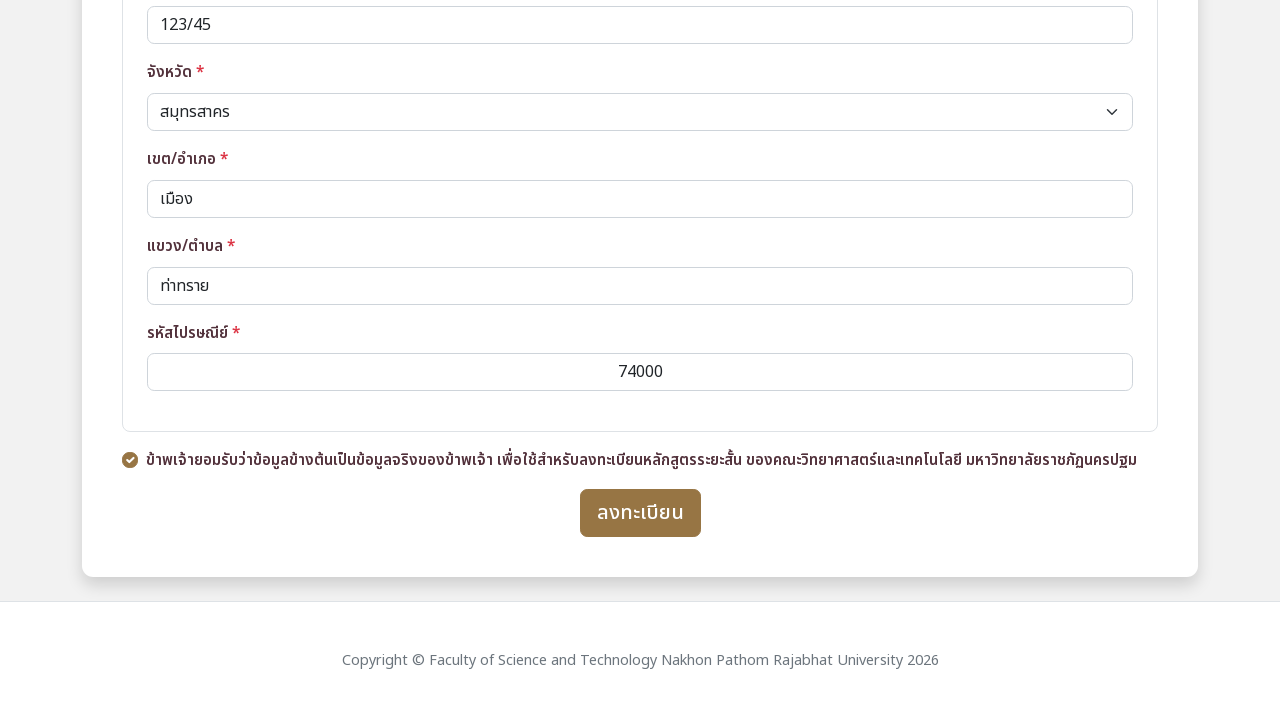